Tests an e-commerce shopping flow by adding multiple items to cart, proceeding to checkout, and applying a promo code

Starting URL: https://rahulshettyacademy.com/seleniumPractise/

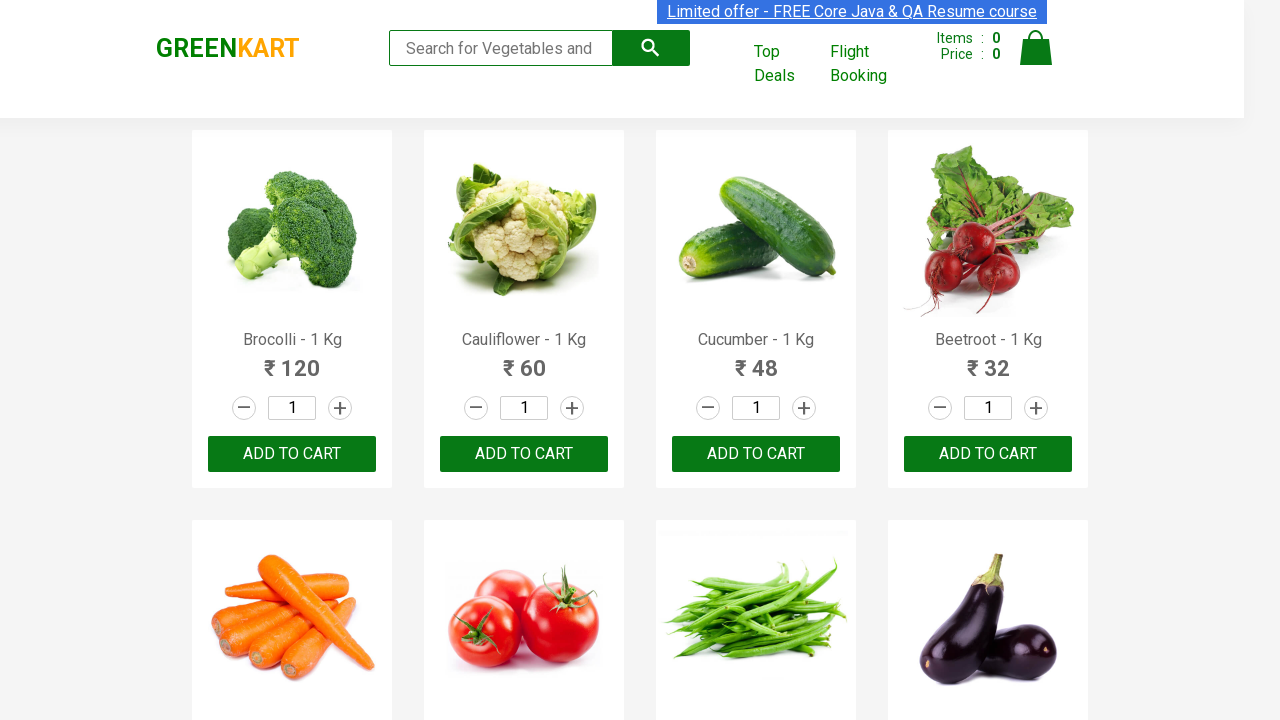

Waited for product names to load on the page
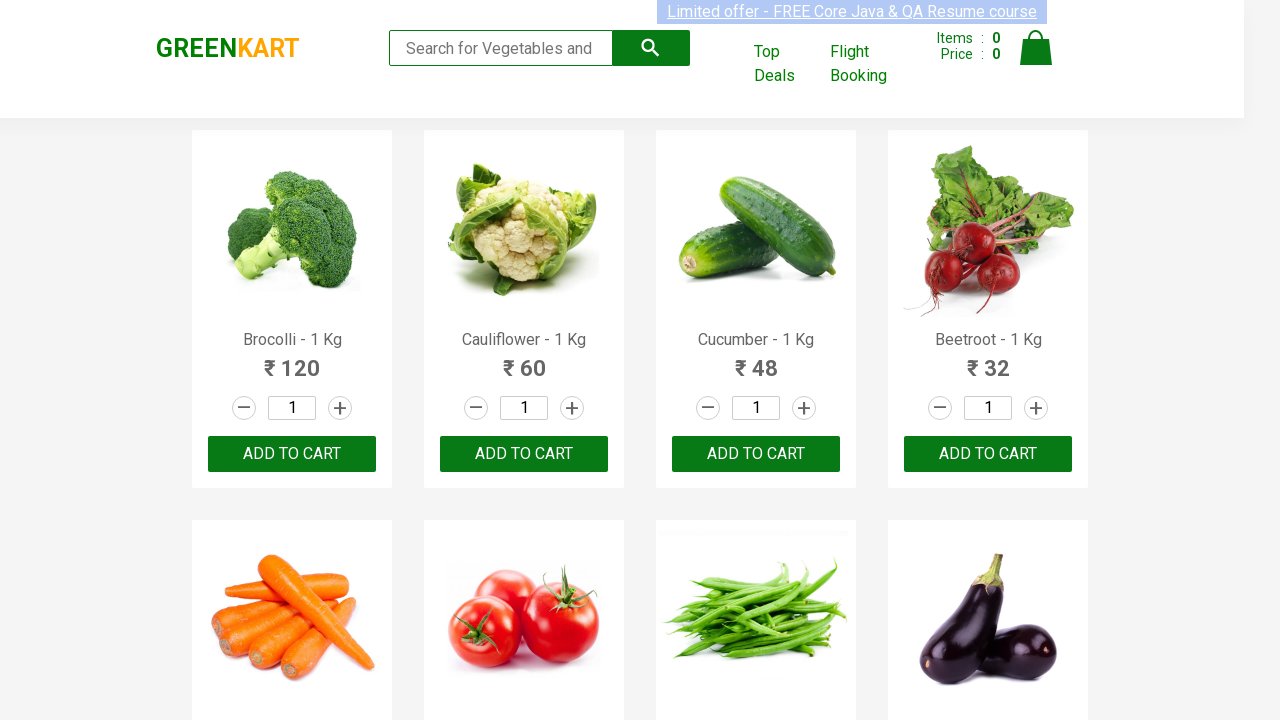

Retrieved all product elements from the page
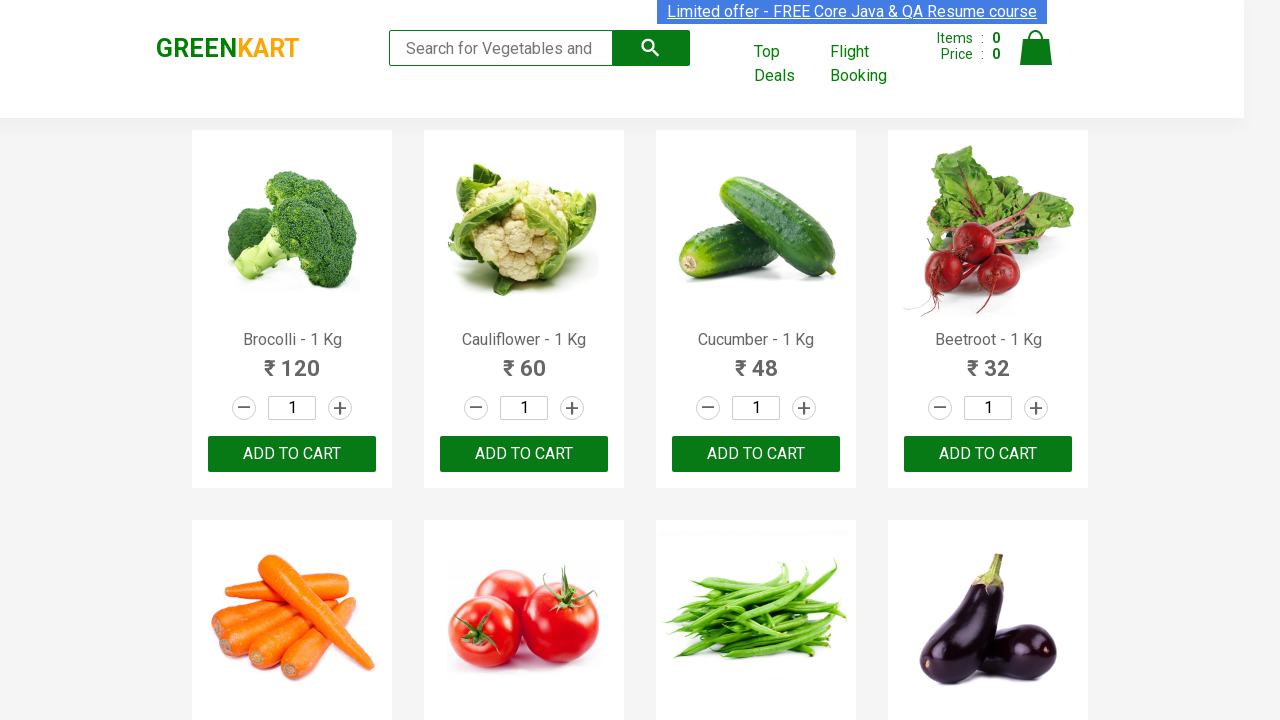

Clicked 'Add to Cart' button for Brocolli at (292, 454) on xpath=//div[@class='product-action']/button >> nth=0
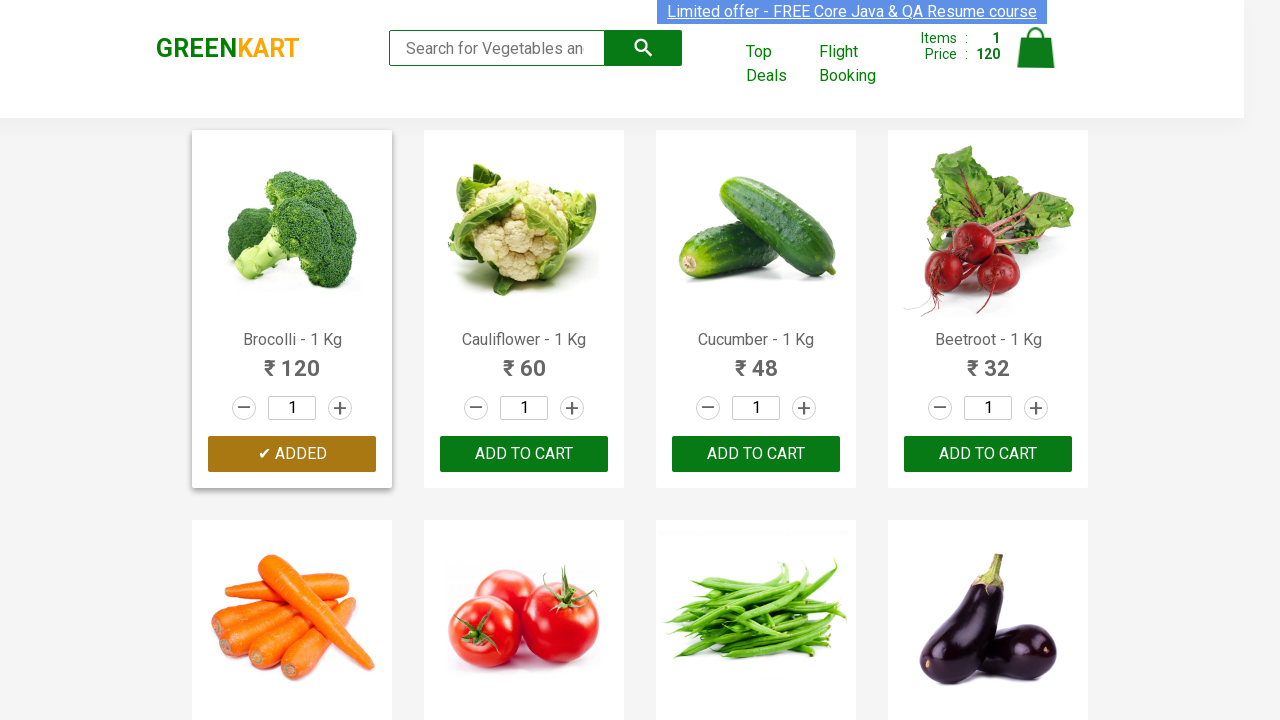

Clicked 'Add to Cart' button for Cucumber at (756, 454) on xpath=//div[@class='product-action']/button >> nth=2
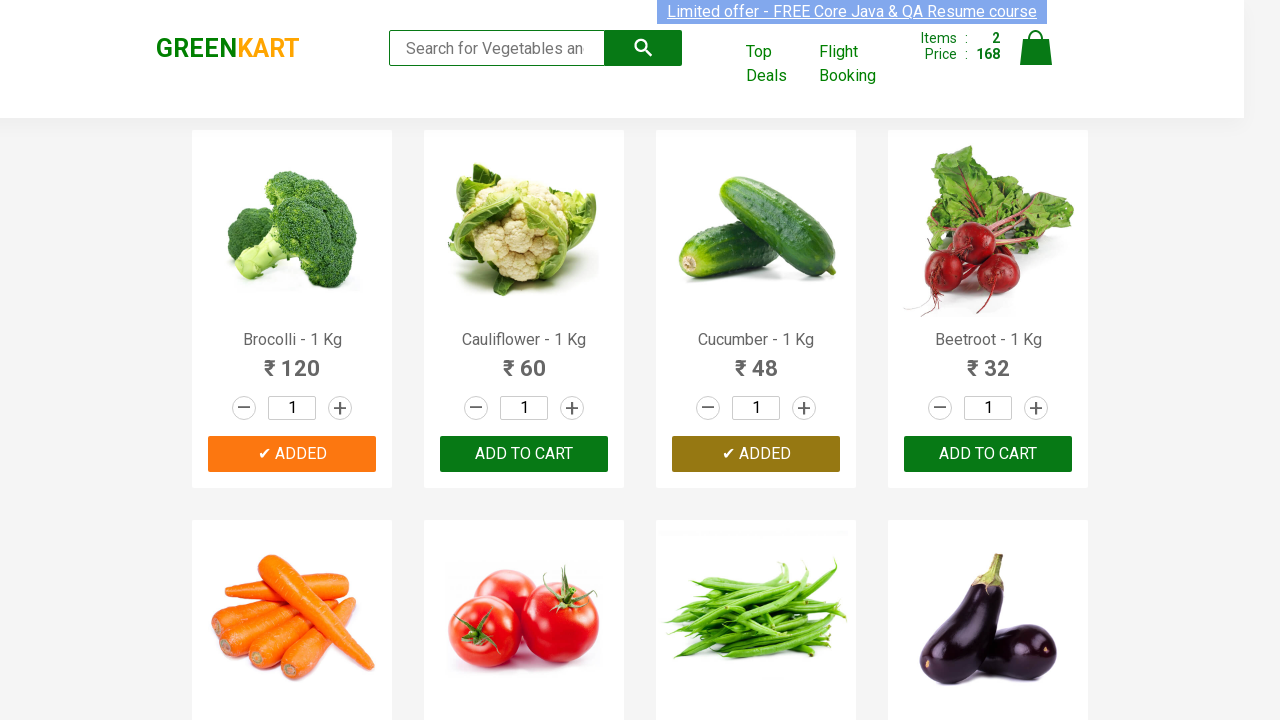

Clicked 'Add to Cart' button for Carrot at (292, 360) on xpath=//div[@class='product-action']/button >> nth=4
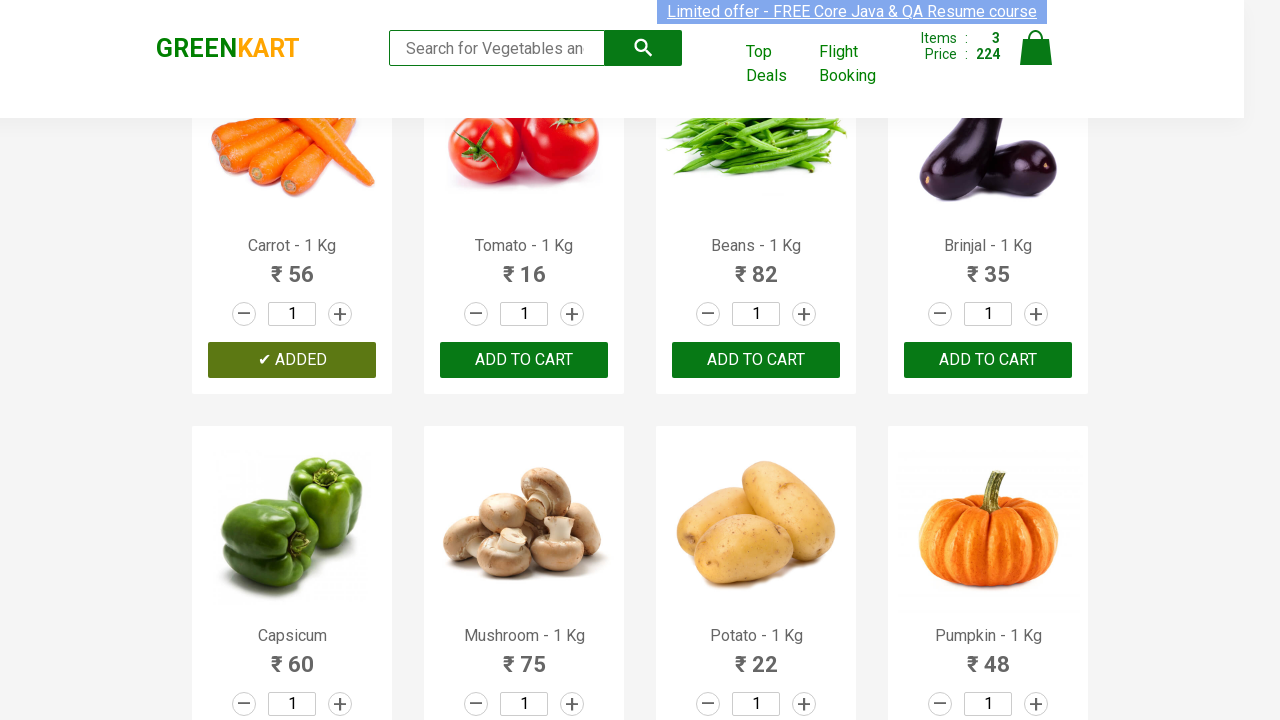

Clicked 'Add to Cart' button for Tomato at (524, 360) on xpath=//div[@class='product-action']/button >> nth=5
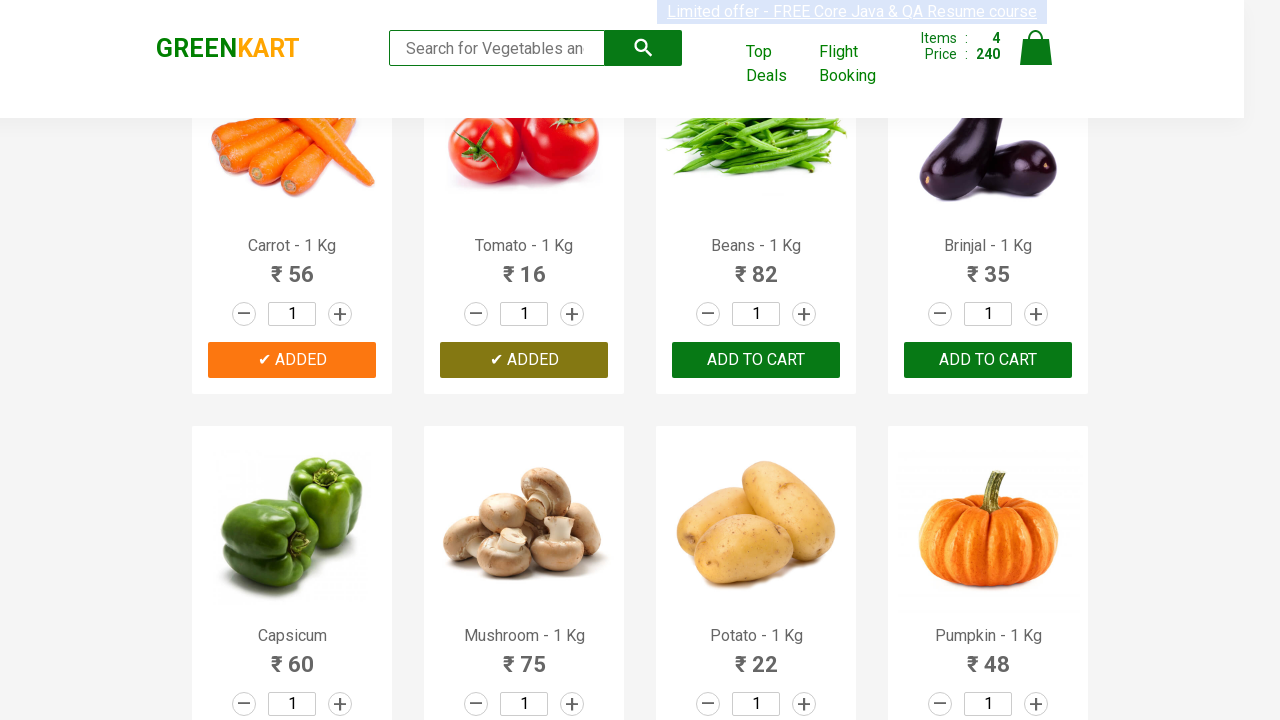

Clicked 'Add to Cart' button for Beans at (756, 360) on xpath=//div[@class='product-action']/button >> nth=6
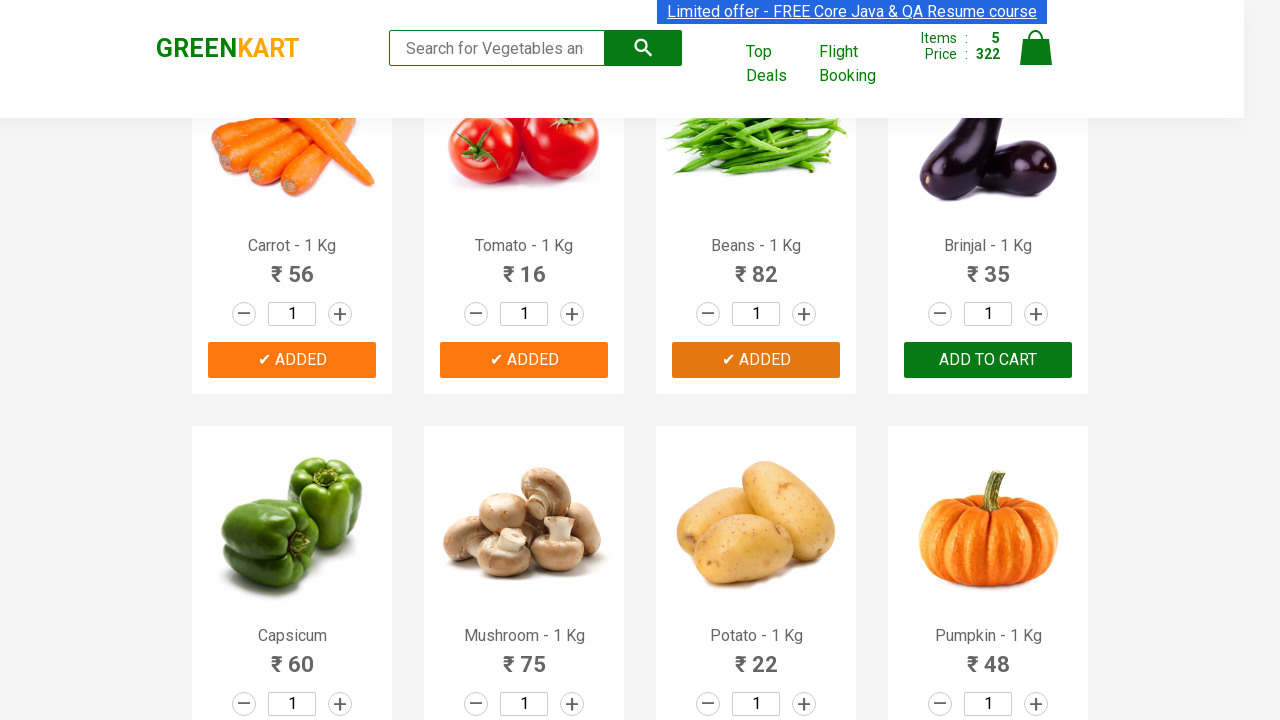

Clicked 'Add to Cart' button for Mushroom at (524, 360) on xpath=//div[@class='product-action']/button >> nth=9
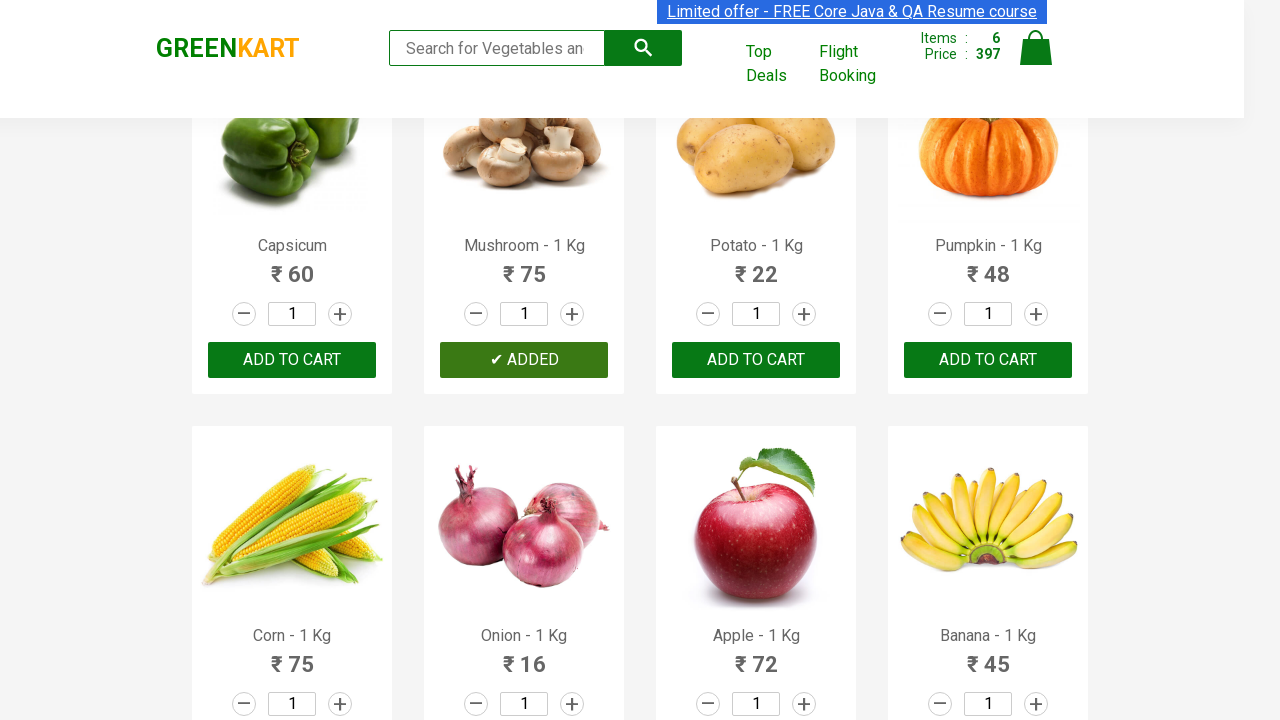

Clicked on the cart icon at (1036, 48) on img[alt='Cart']
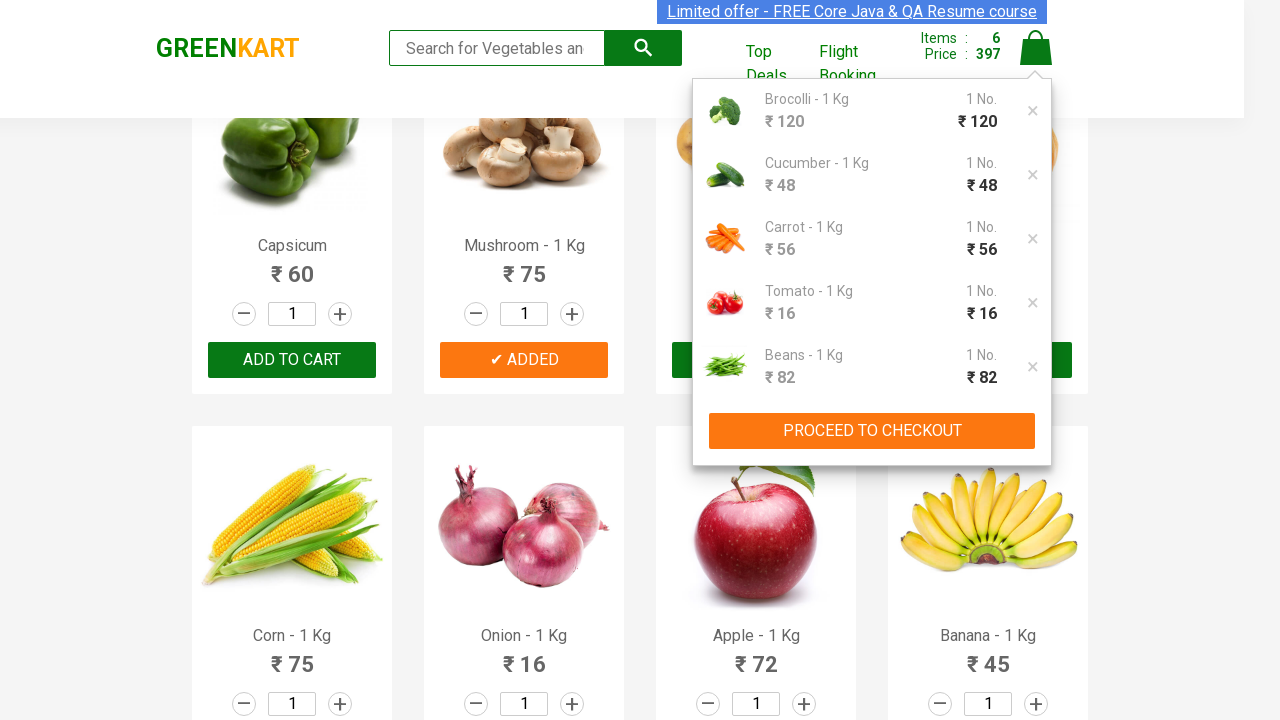

Clicked 'Proceed to Checkout' button at (872, 431) on xpath=//button[contains(text(),'PROCEED TO CHECKOUT')]
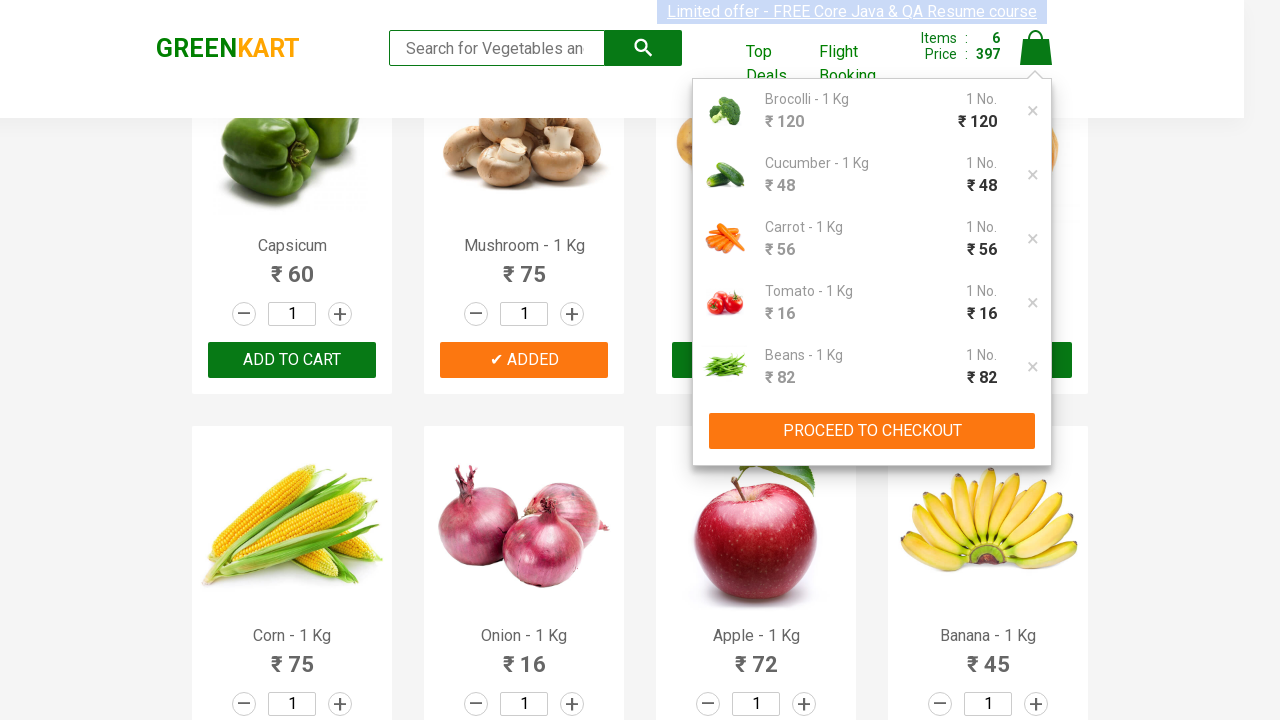

Entered promo code 'rahulshettyacademy' on input.promoCode
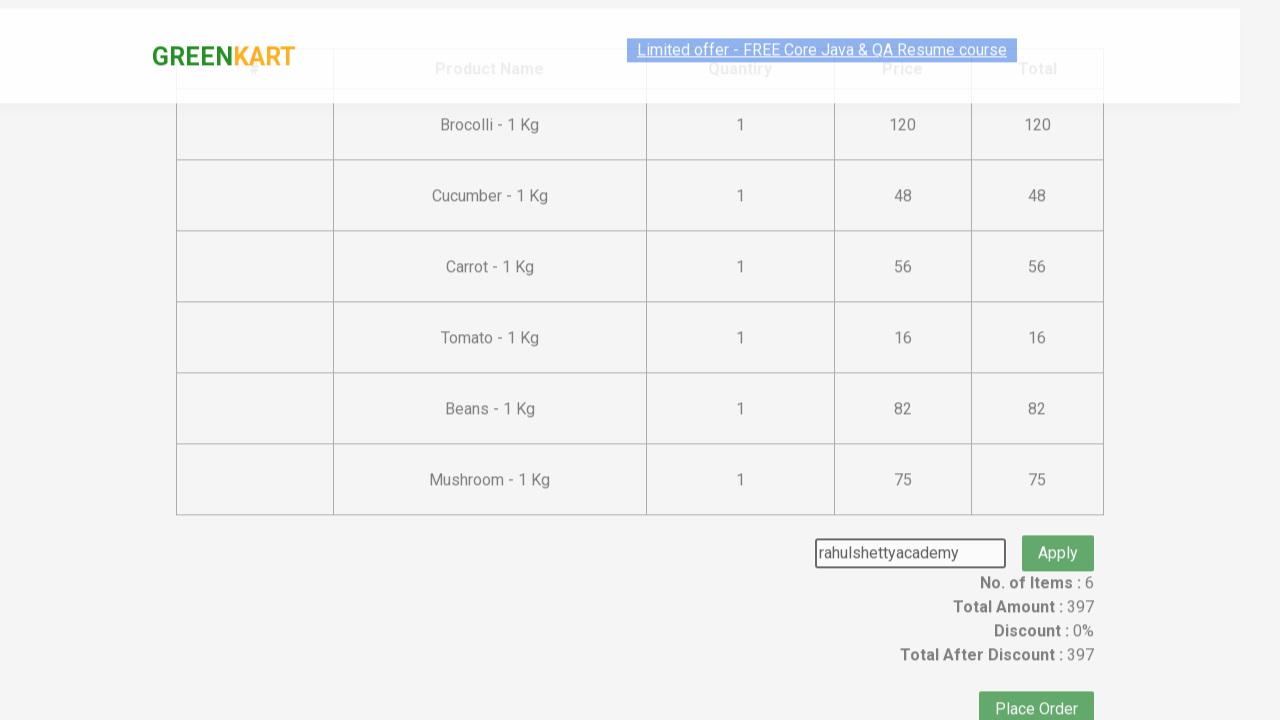

Clicked 'Apply' button to apply the promo code at (1058, 530) on button.promoBtn
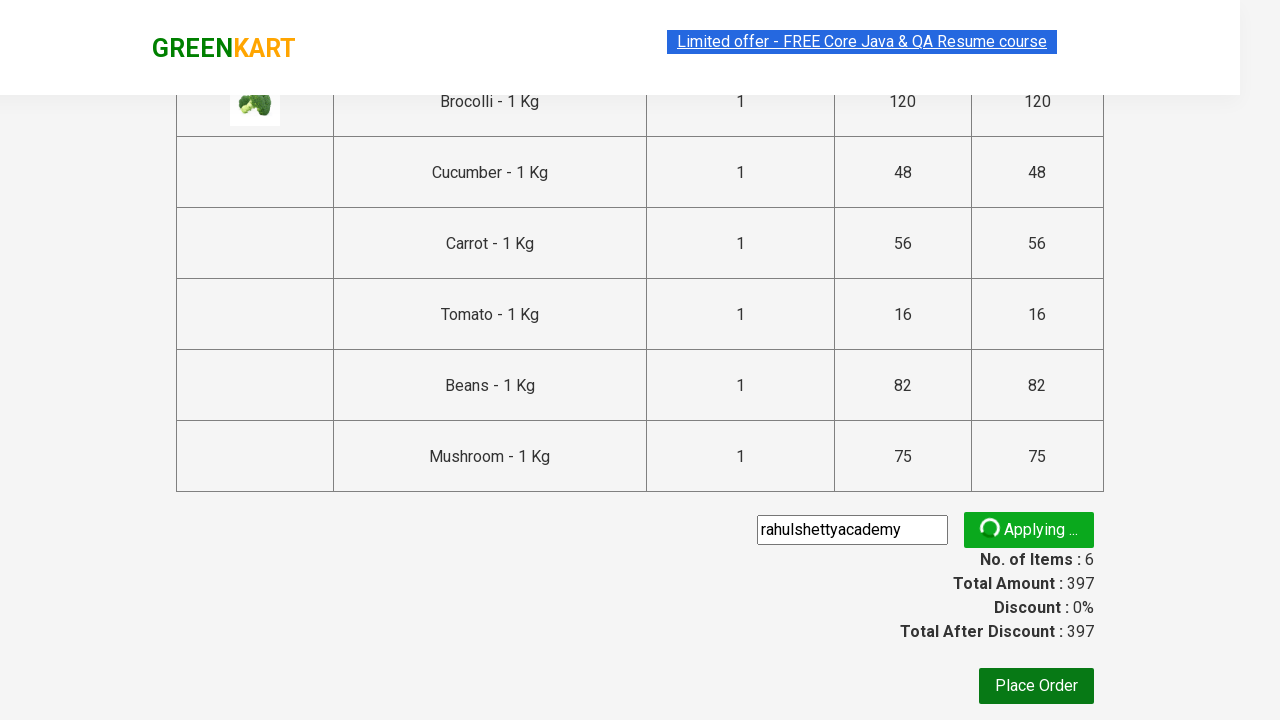

Waited for promo validation message to appear
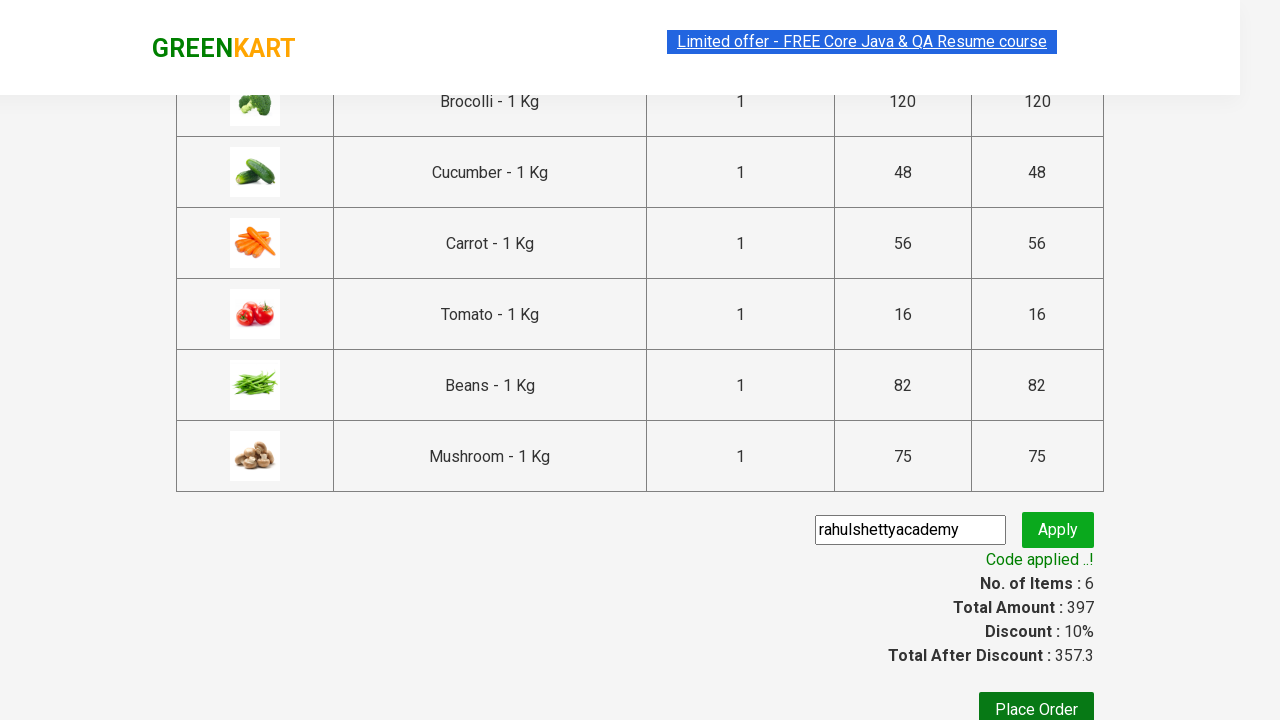

Retrieved promo validation message: Code applied ..!
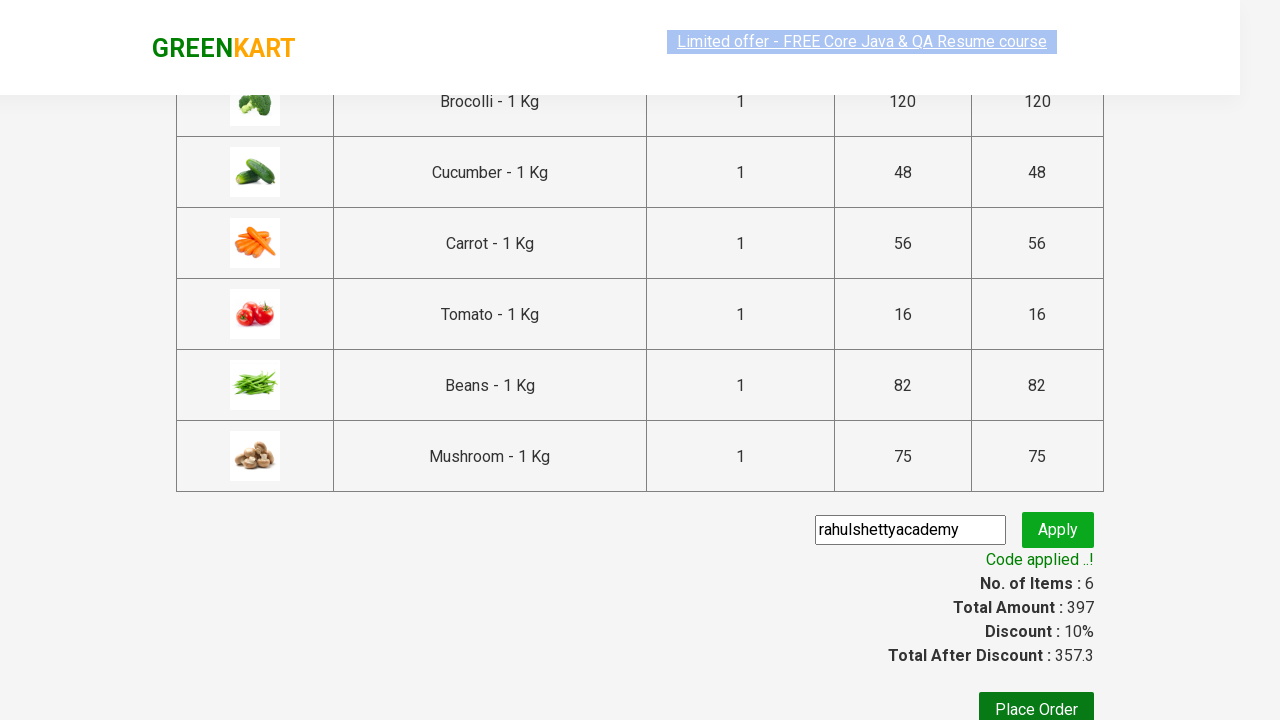

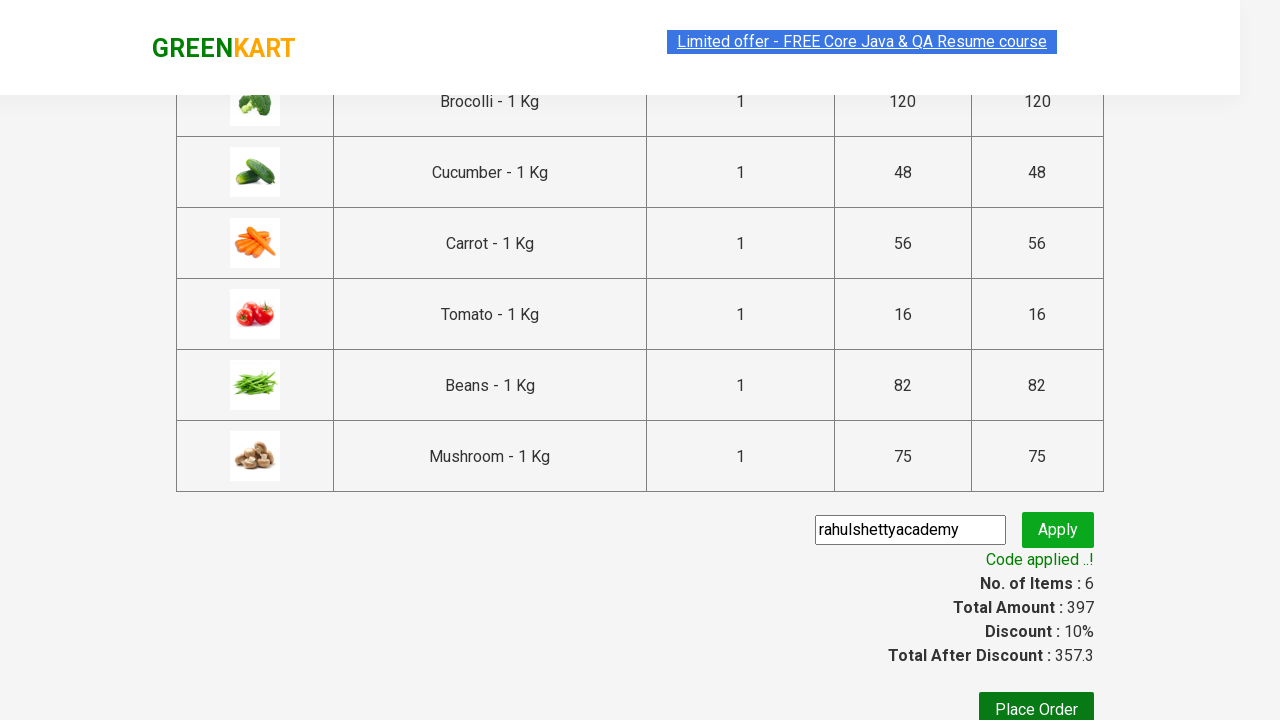